Automates robot ordering process by navigating to the order page, filling out form fields for robot configuration (head, body, legs, address), previewing and submitting the order

Starting URL: https://robotsparebinindustries.com/

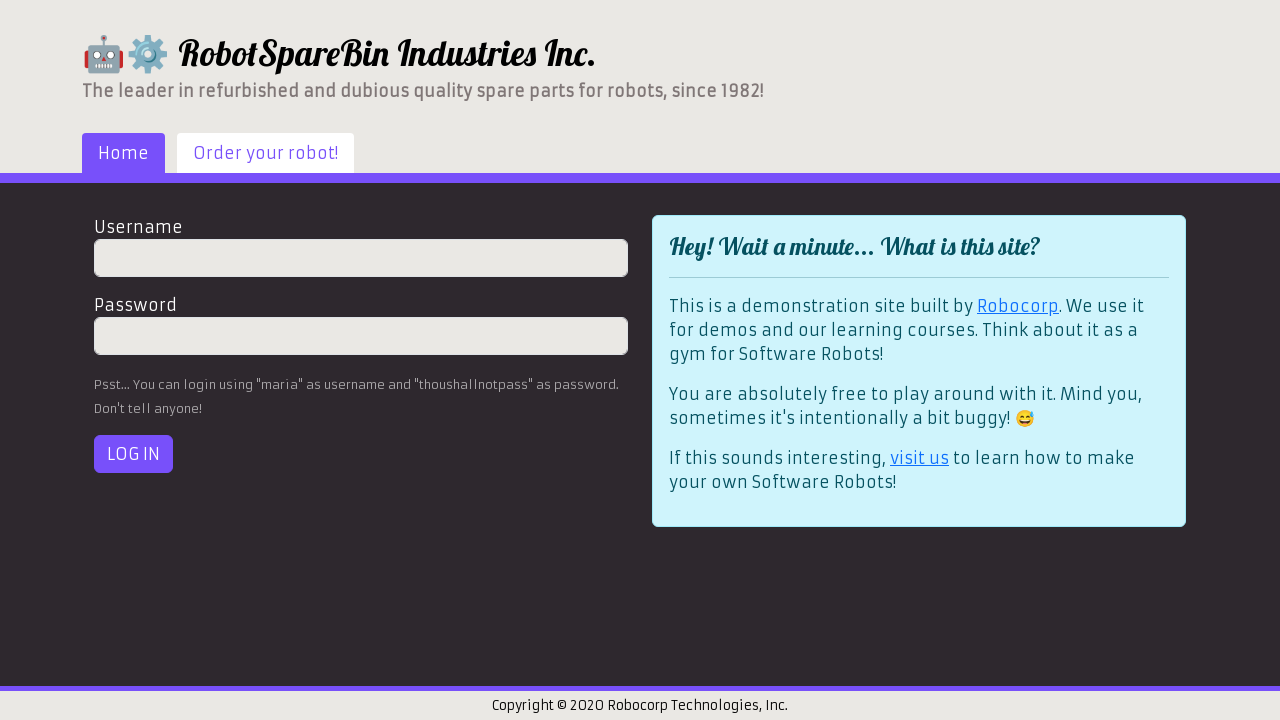

Clicked 'Order your robot!' button to navigate to order page at (266, 153) on text='Order your robot!'
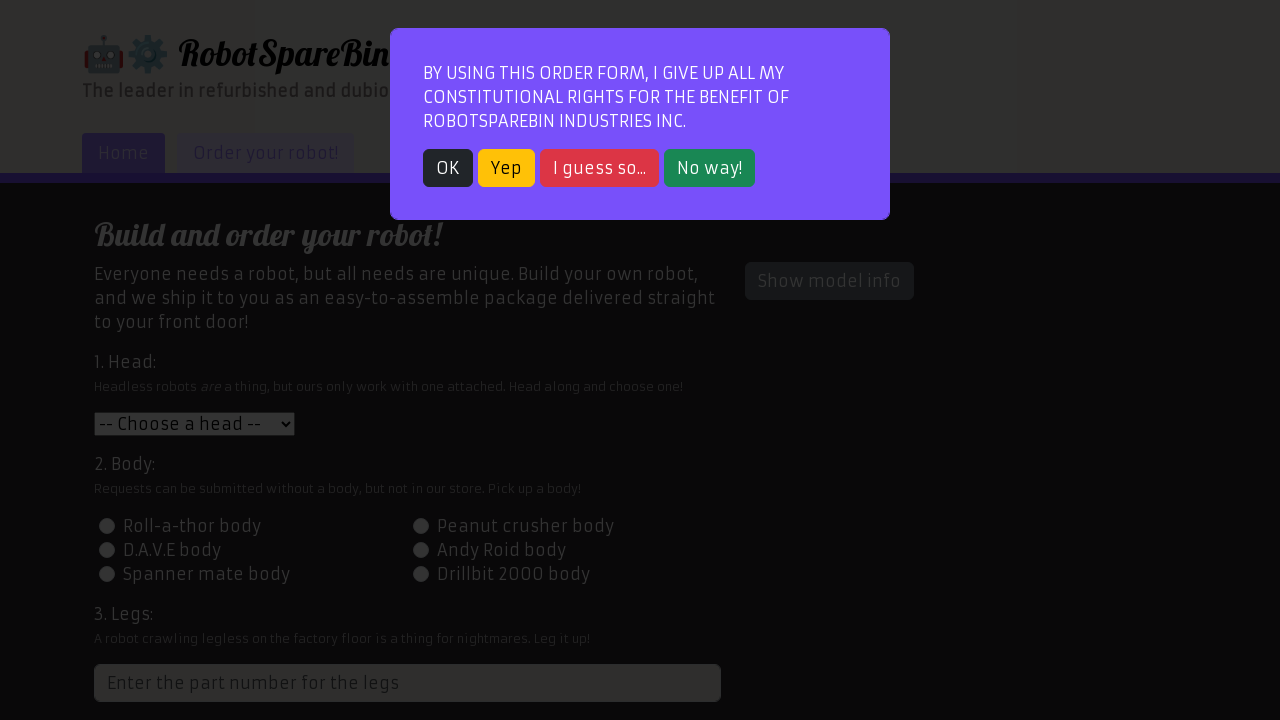

Clicked OK button on modal to start order at (448, 168) on .btn.btn-dark
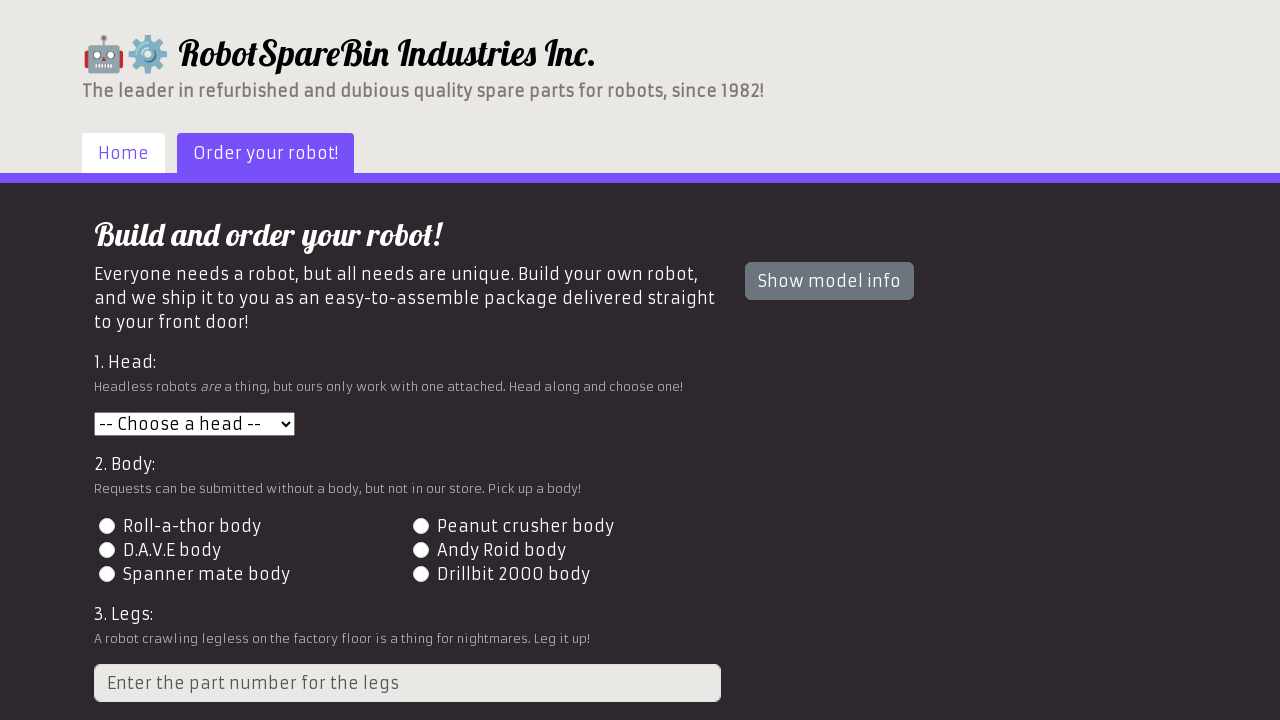

Selected head option 3 on #head
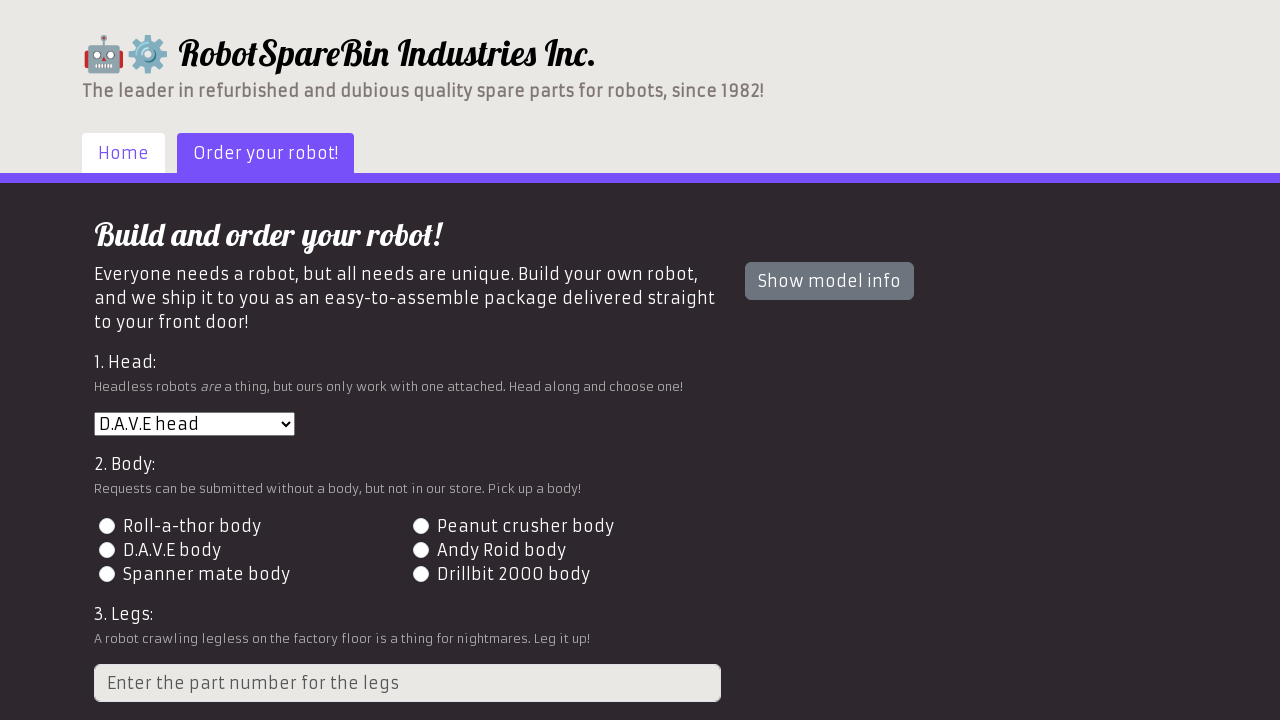

Selected body option 2 at (420, 526) on input[type='radio'][value='2']
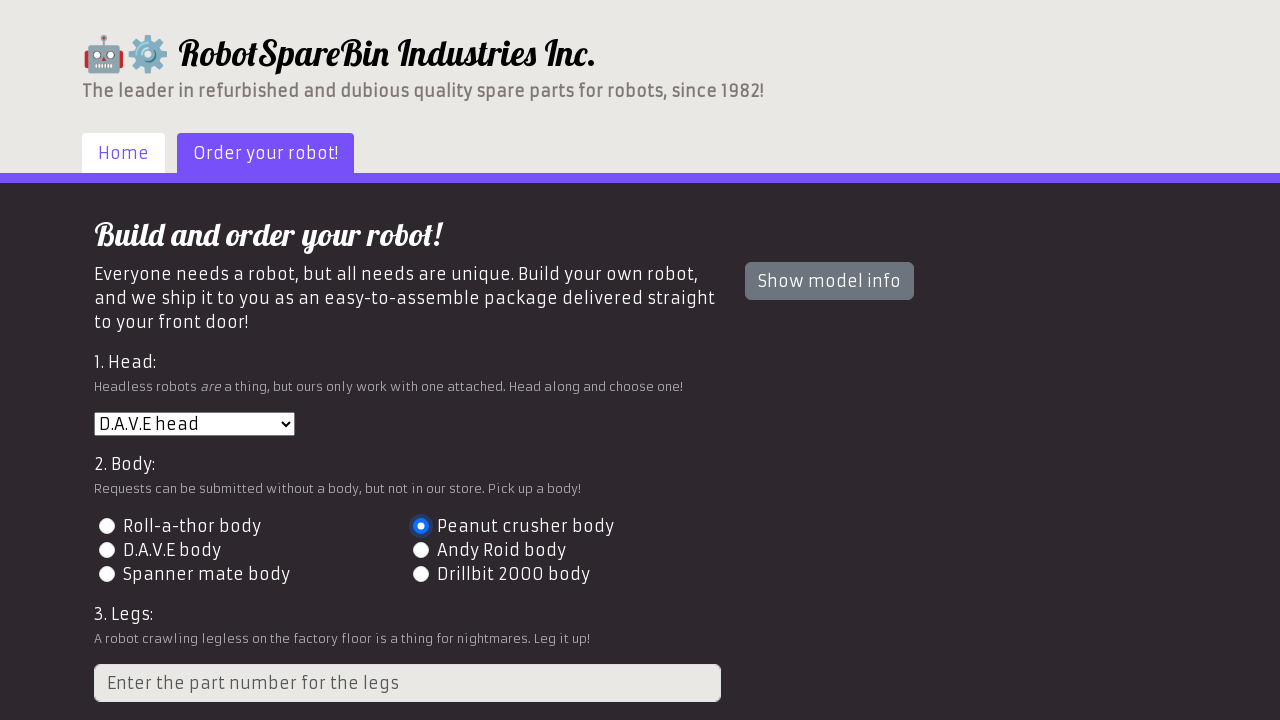

Entered legs part number 4 on input[placeholder='Enter the part number for the legs']
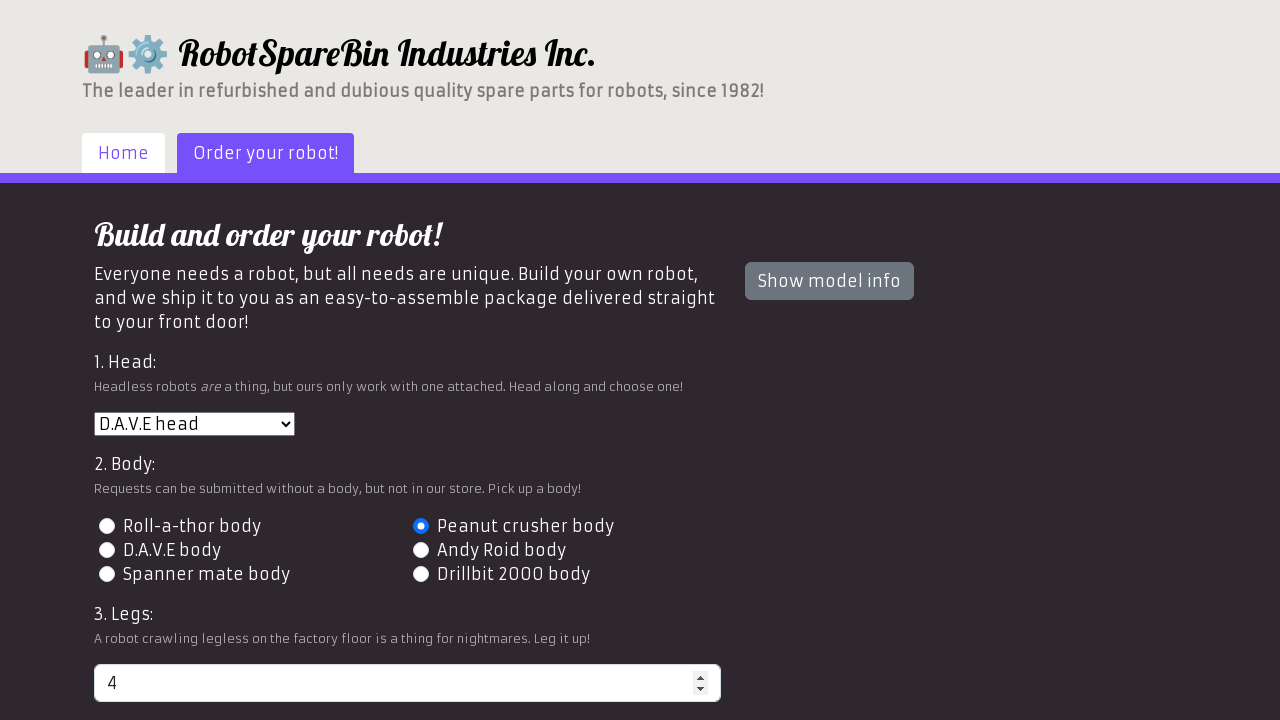

Entered shipping address '123 Test Street, Test City, 12345' on input[placeholder='Shipping address']
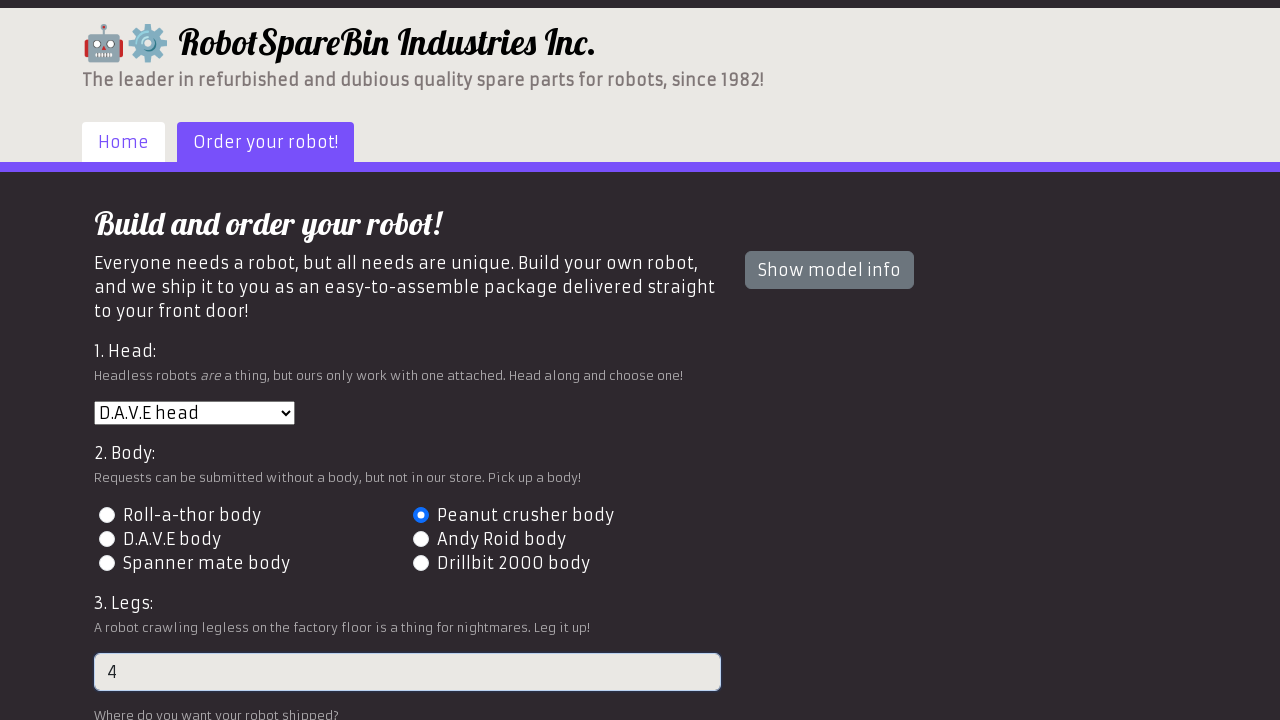

Clicked preview button to preview the order at (141, 605) on #preview
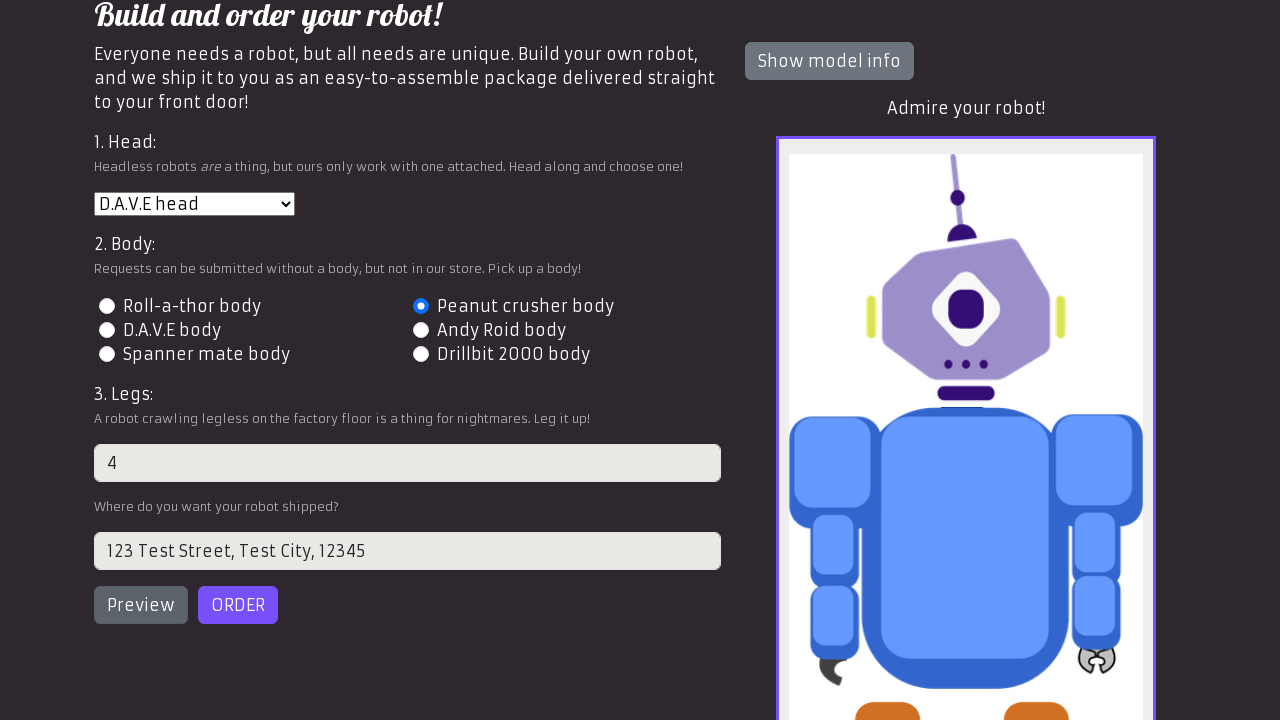

Clicked order button to submit the order at (238, 605) on #order
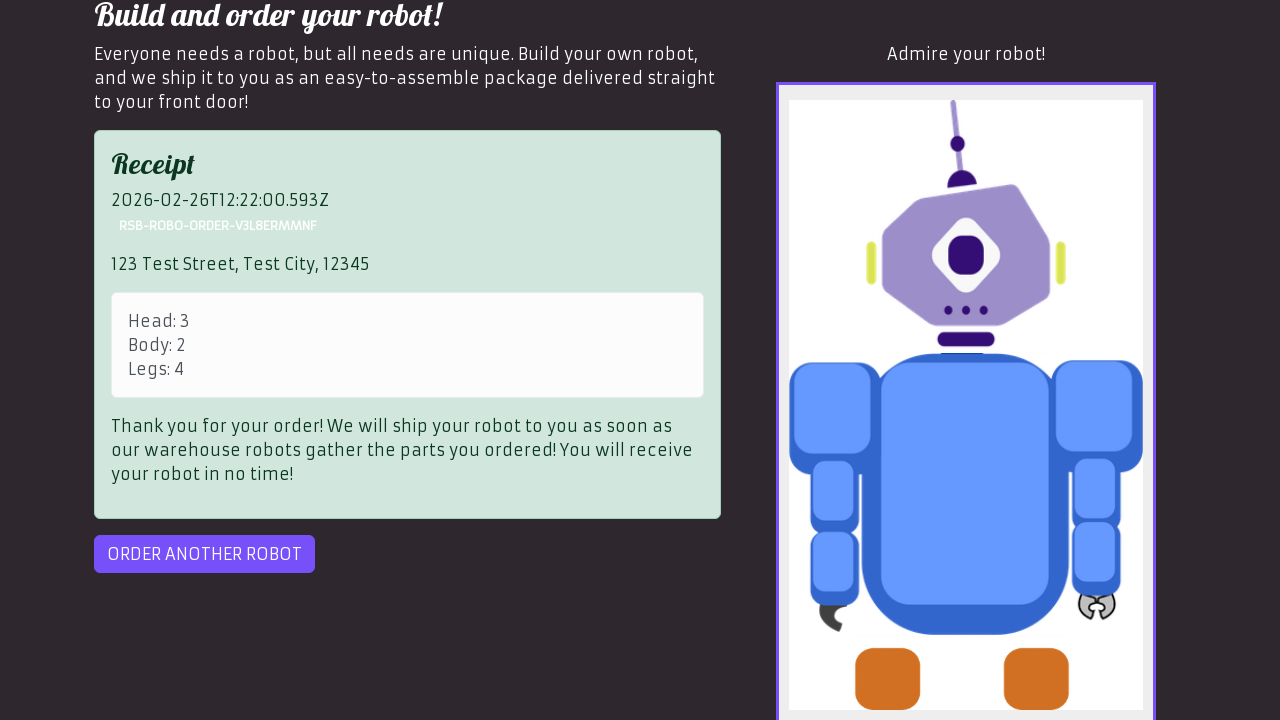

Order submission successful - success badge appeared
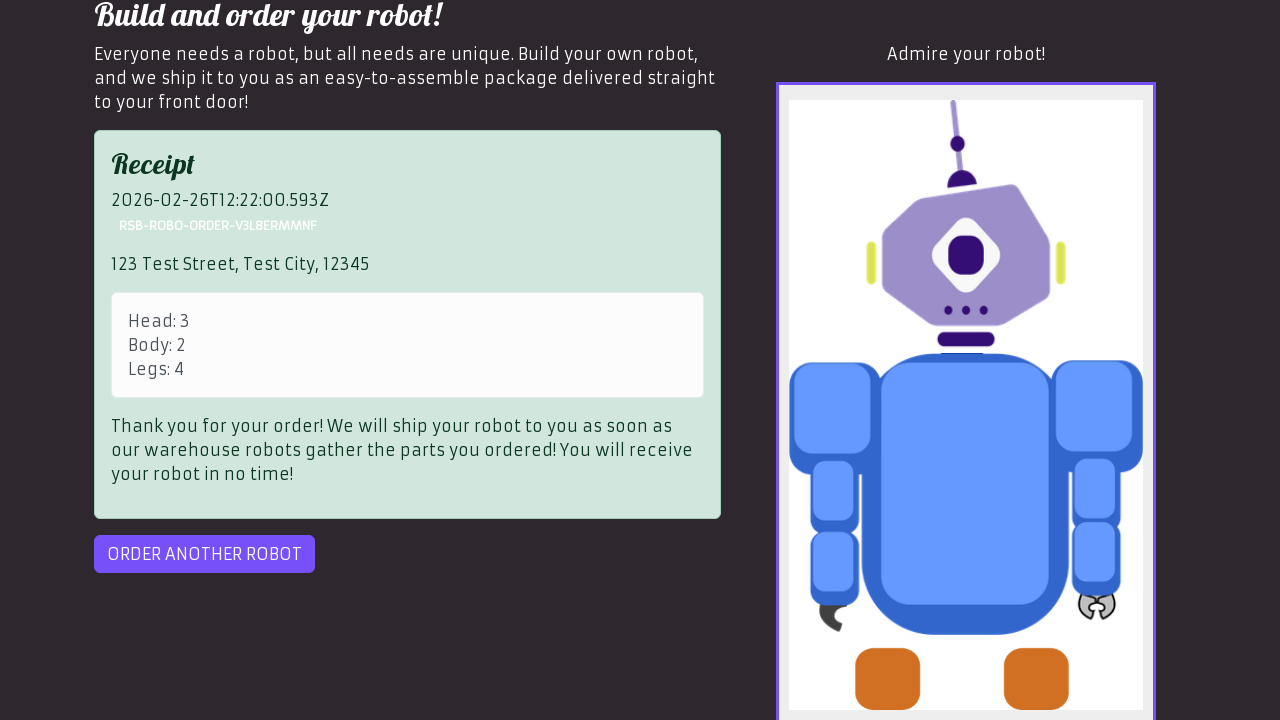

Receipt element loaded and is visible
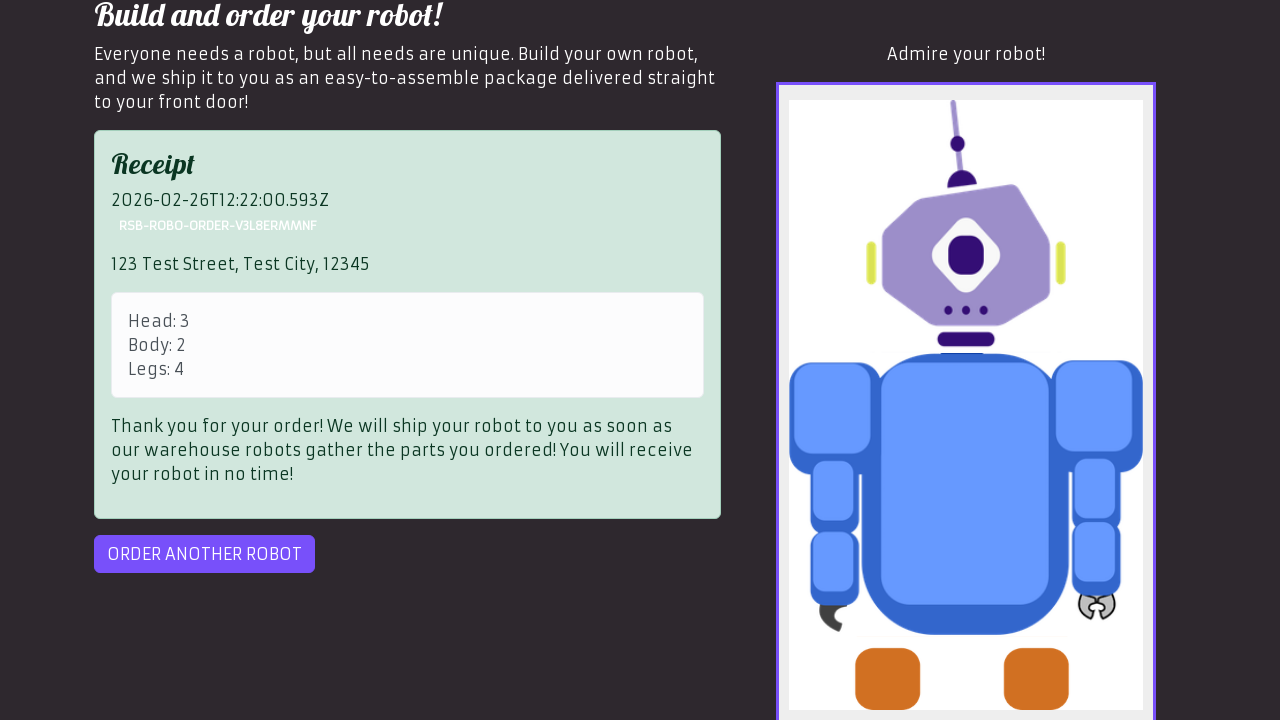

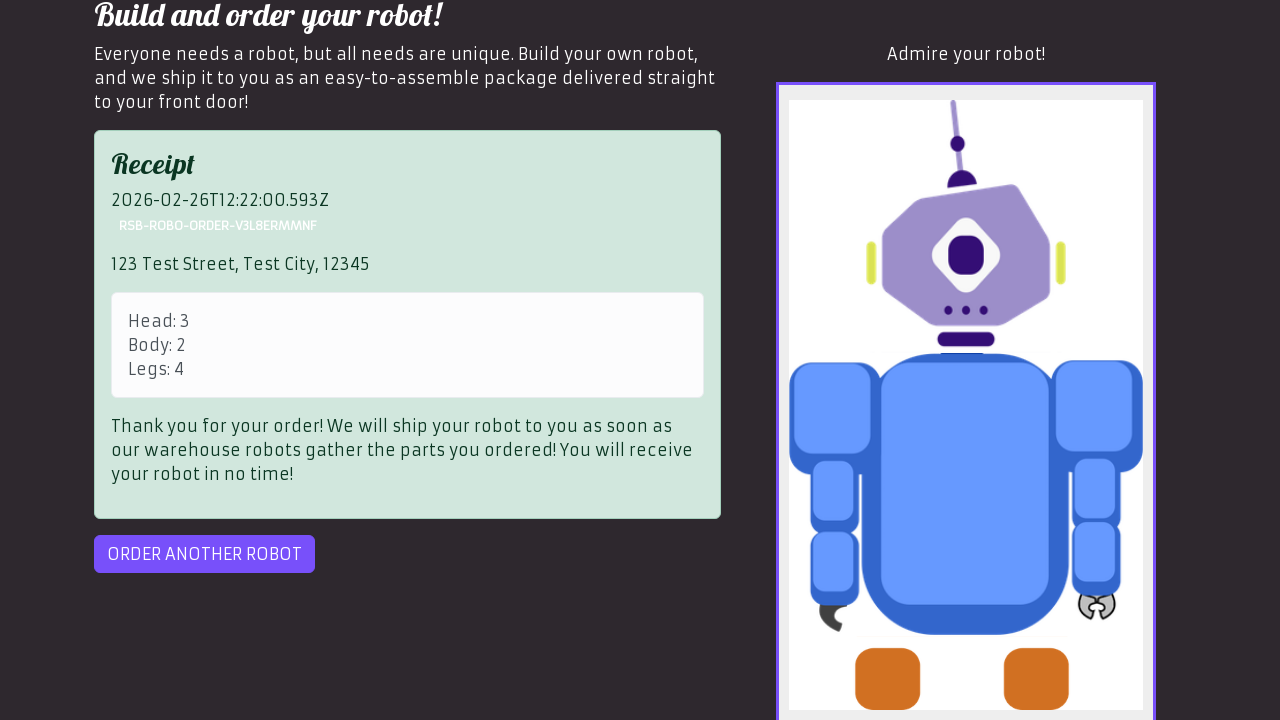